Tests highlighting a specific element on a large HTML page by applying a red dashed border style via JavaScript, waiting 3 seconds, then reverting the style back to original.

Starting URL: http://the-internet.herokuapp.com/large

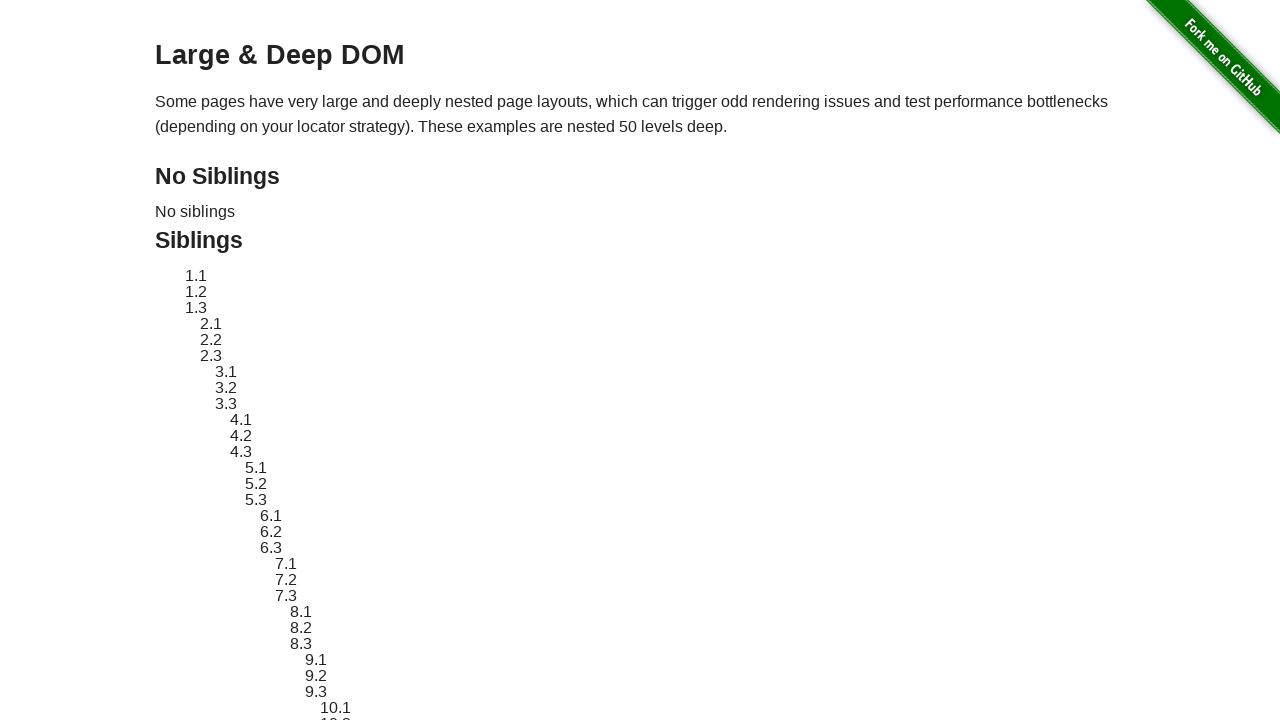

Located target element with ID sibling-2.3
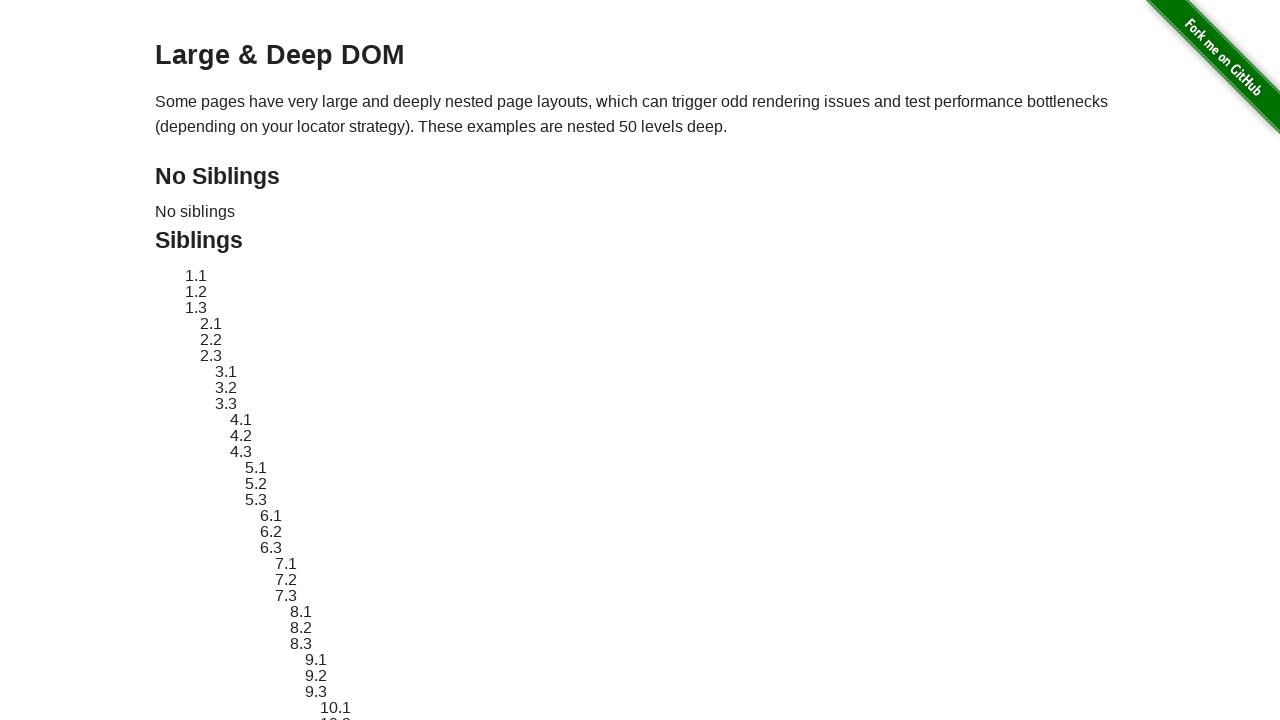

Target element became visible
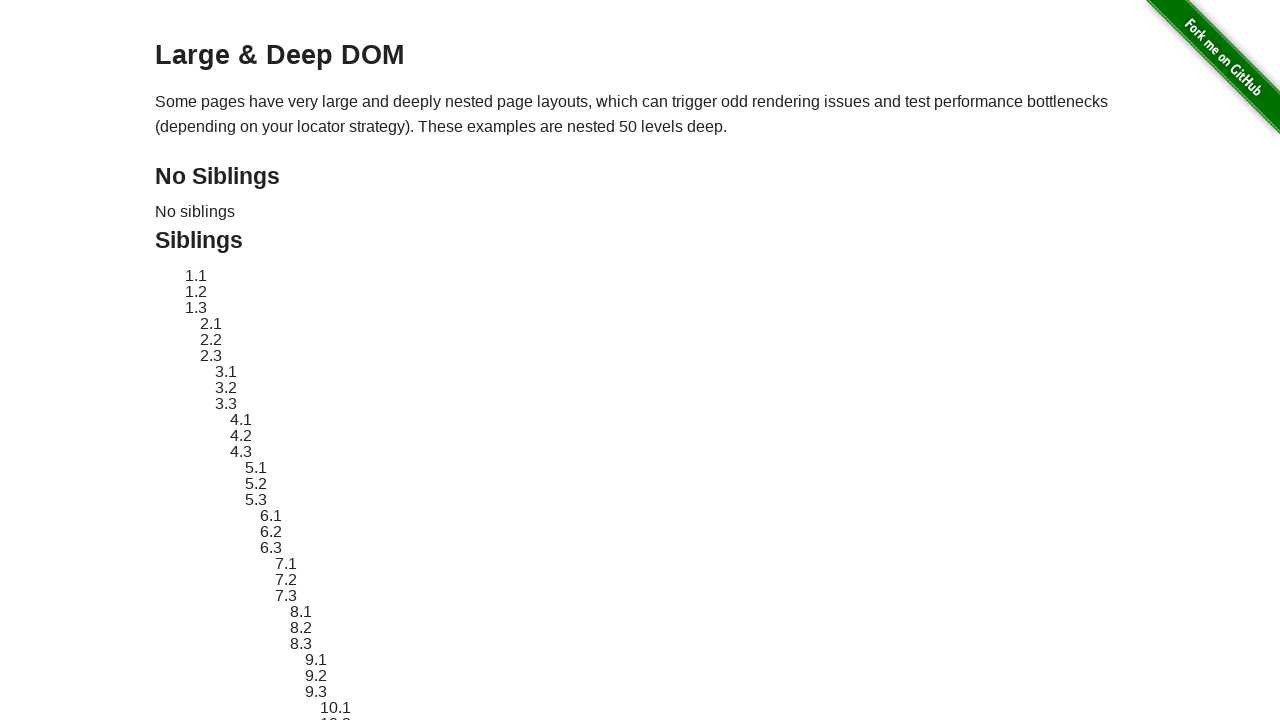

Stored original style attribute of target element
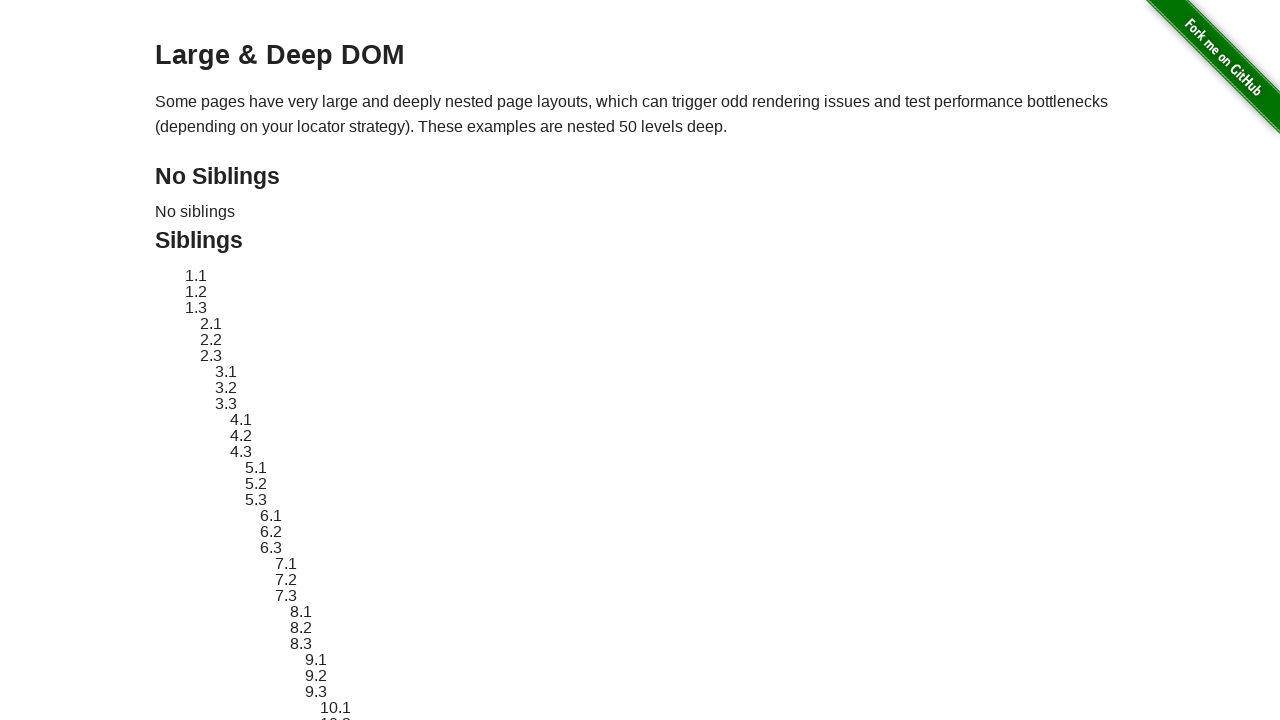

Applied red dashed border style to highlight target element
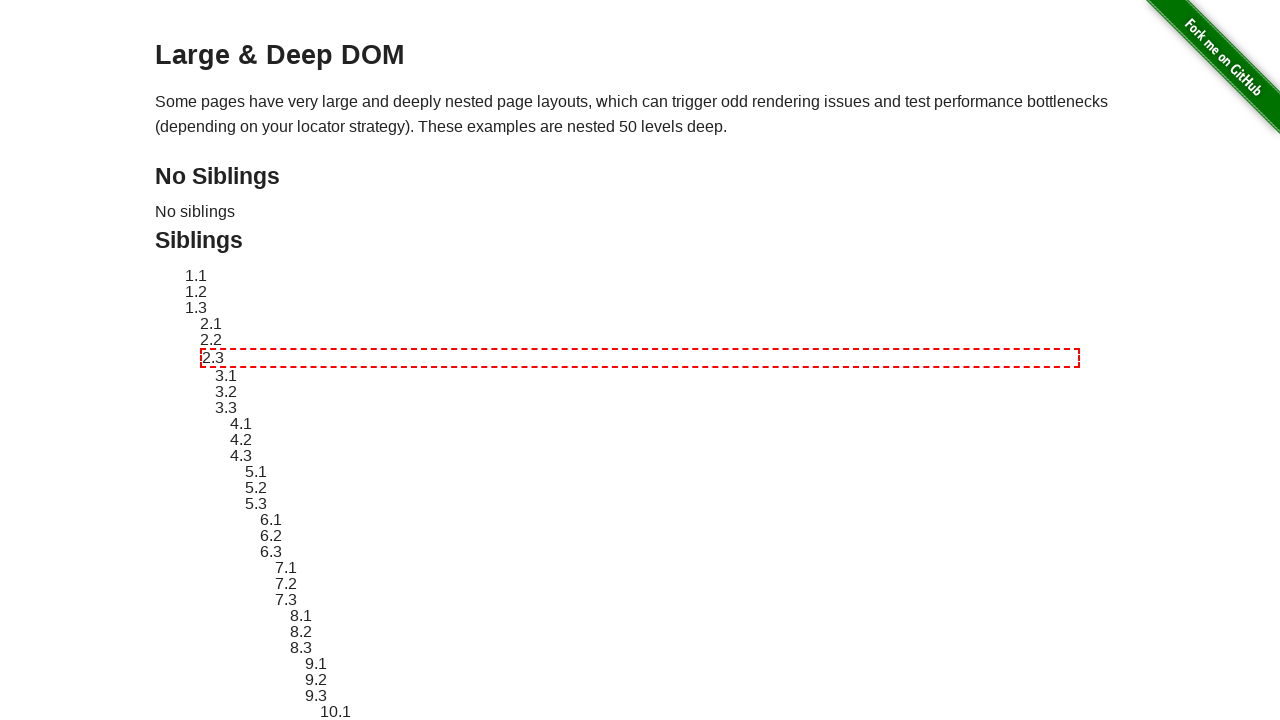

Waited 3 seconds to observe the highlighted element
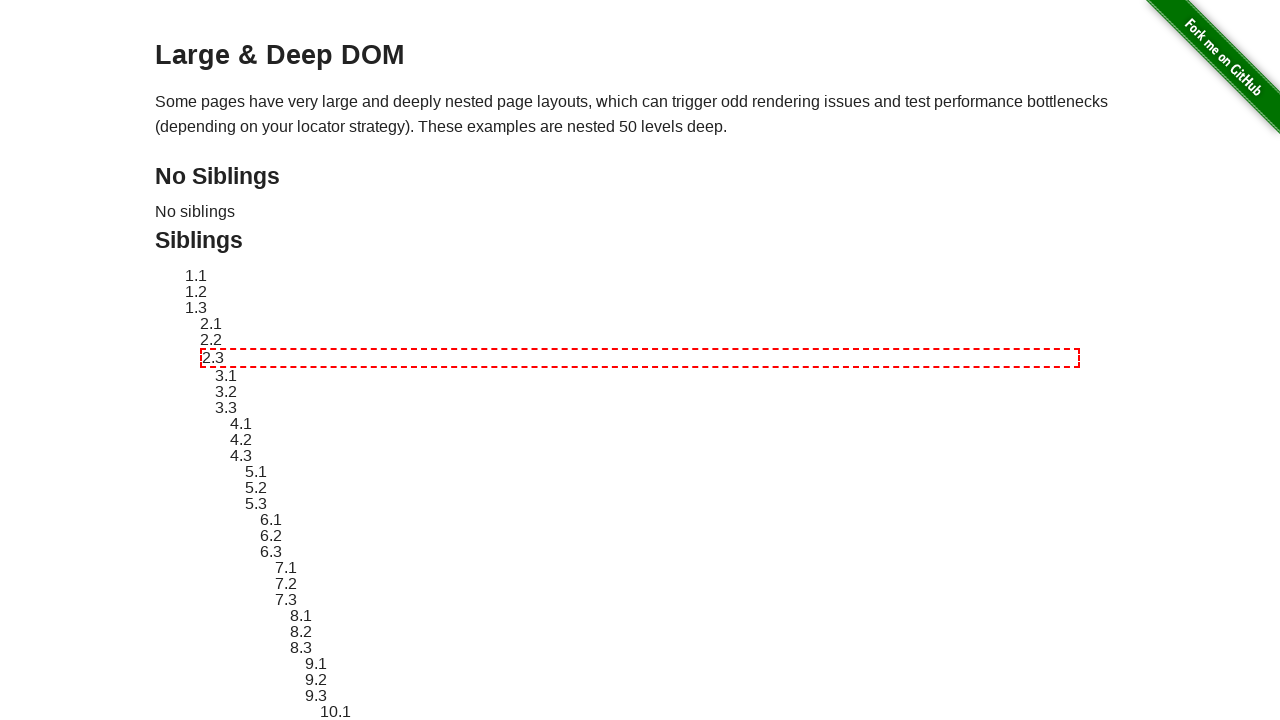

Reverted target element style back to original
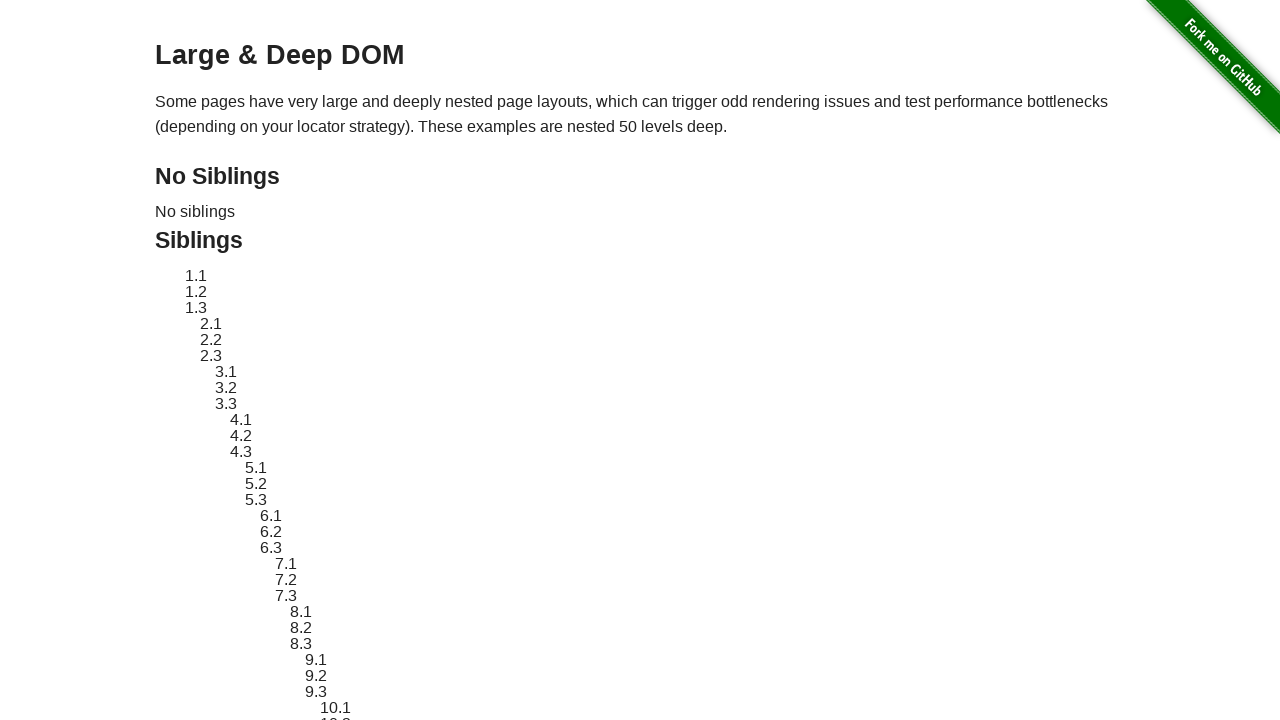

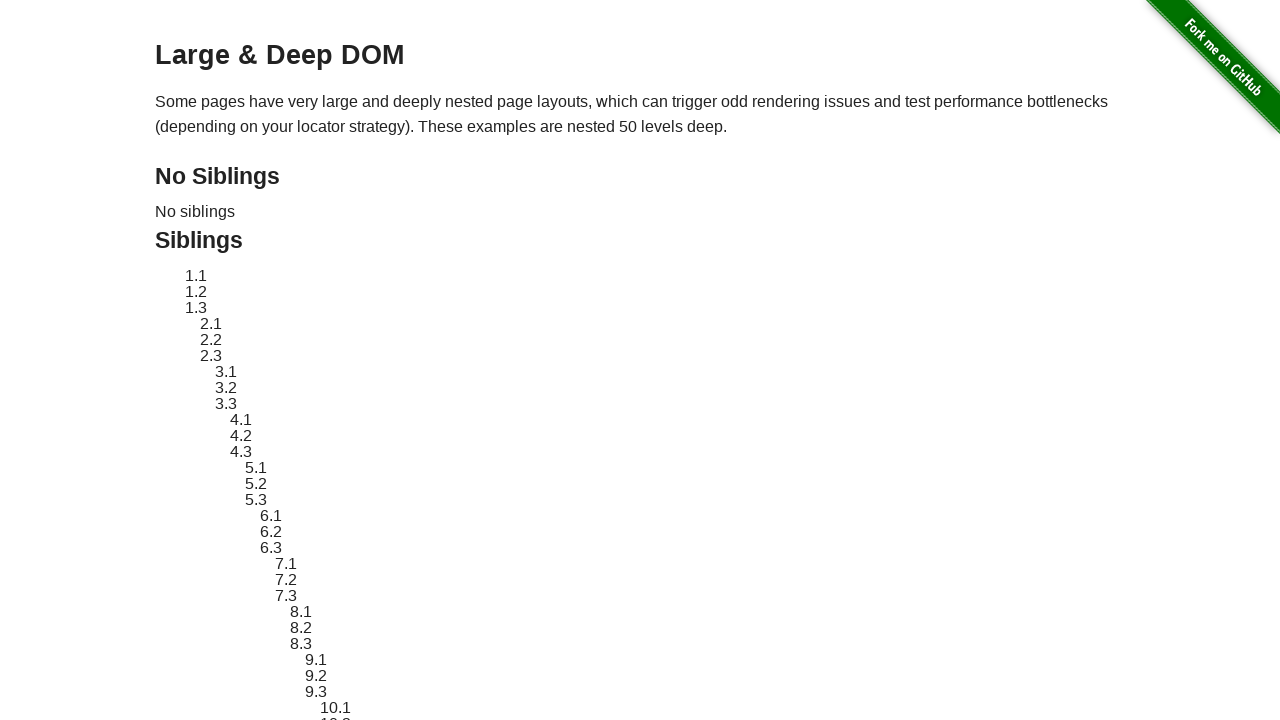